Opens the Dropbox homepage and verifies the page loads successfully

Starting URL: https://dropbox.com

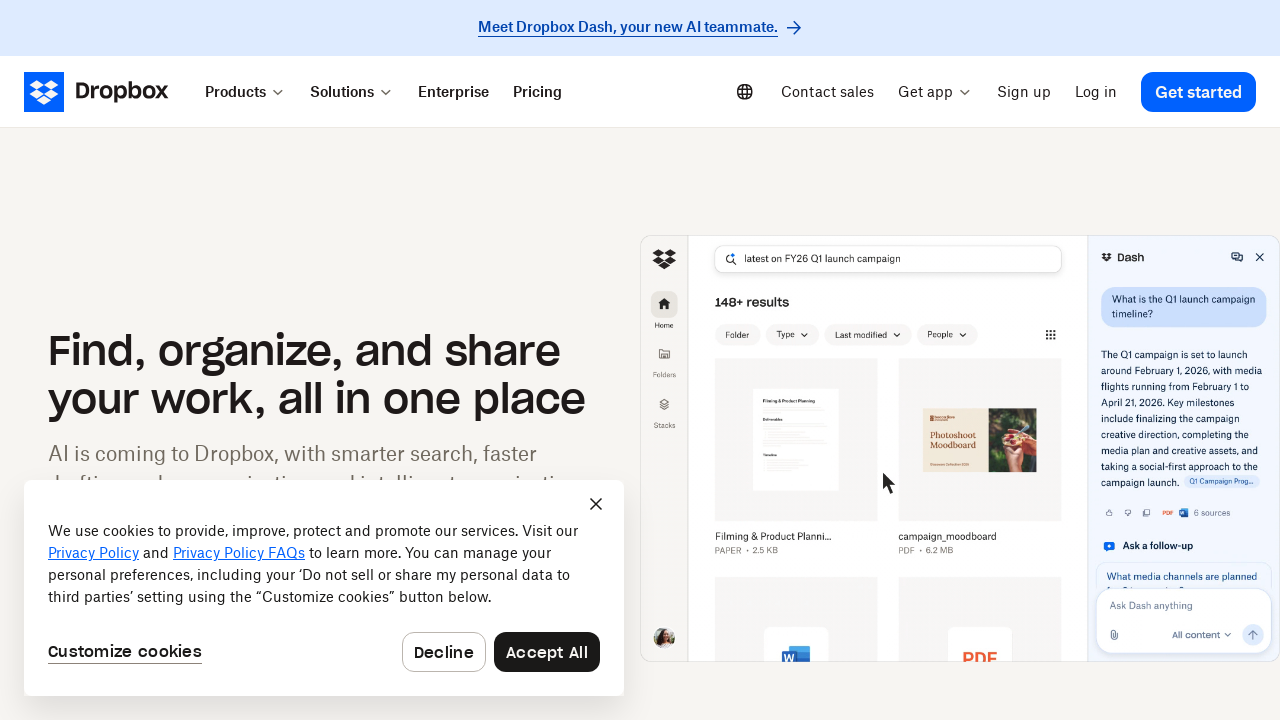

Dropbox homepage fully loaded (DOM content loaded)
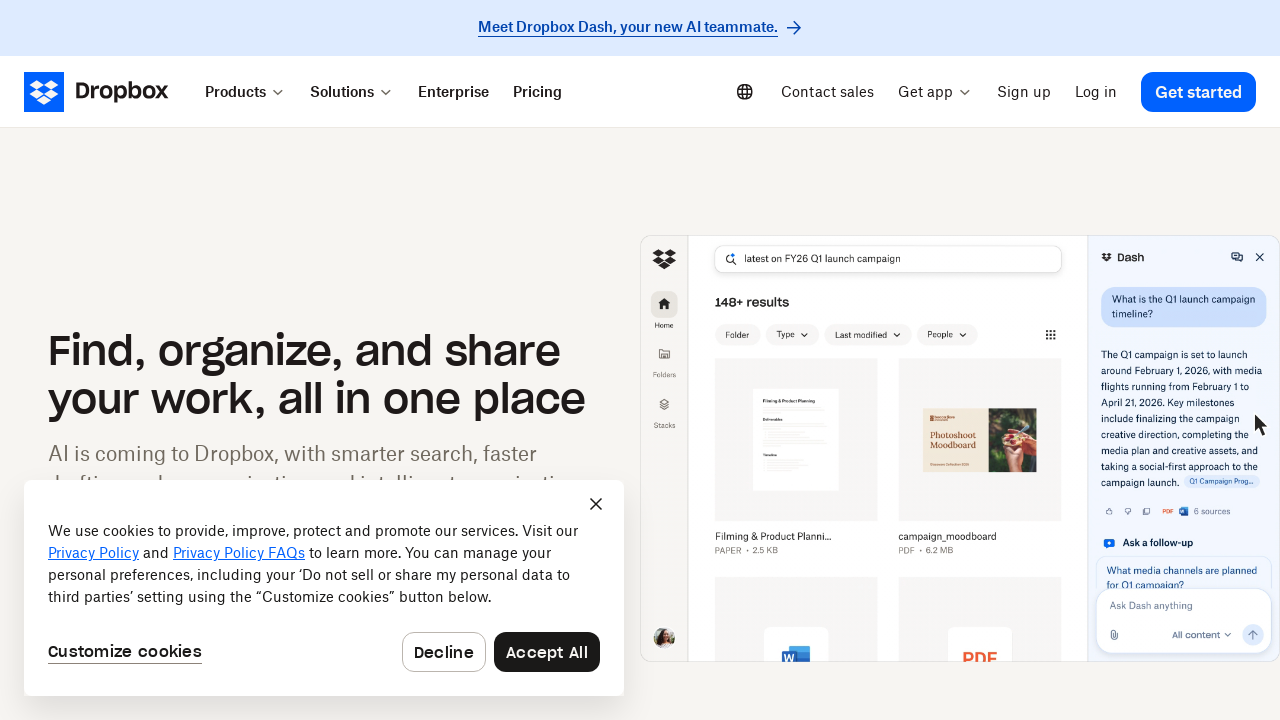

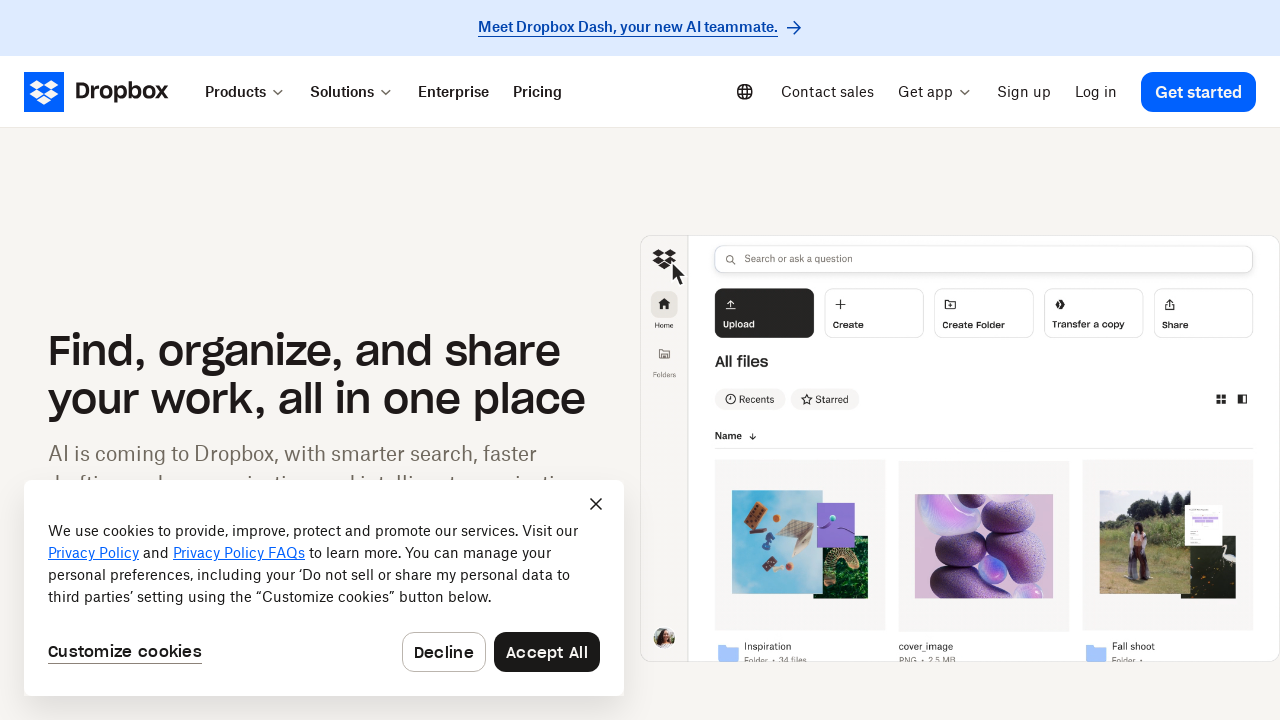